Tests drag and drop functionality on jQuery UI demo page by dragging an element to a drop target within an iframe, then navigates to the Button demo page

Starting URL: https://jqueryui.com/droppable/

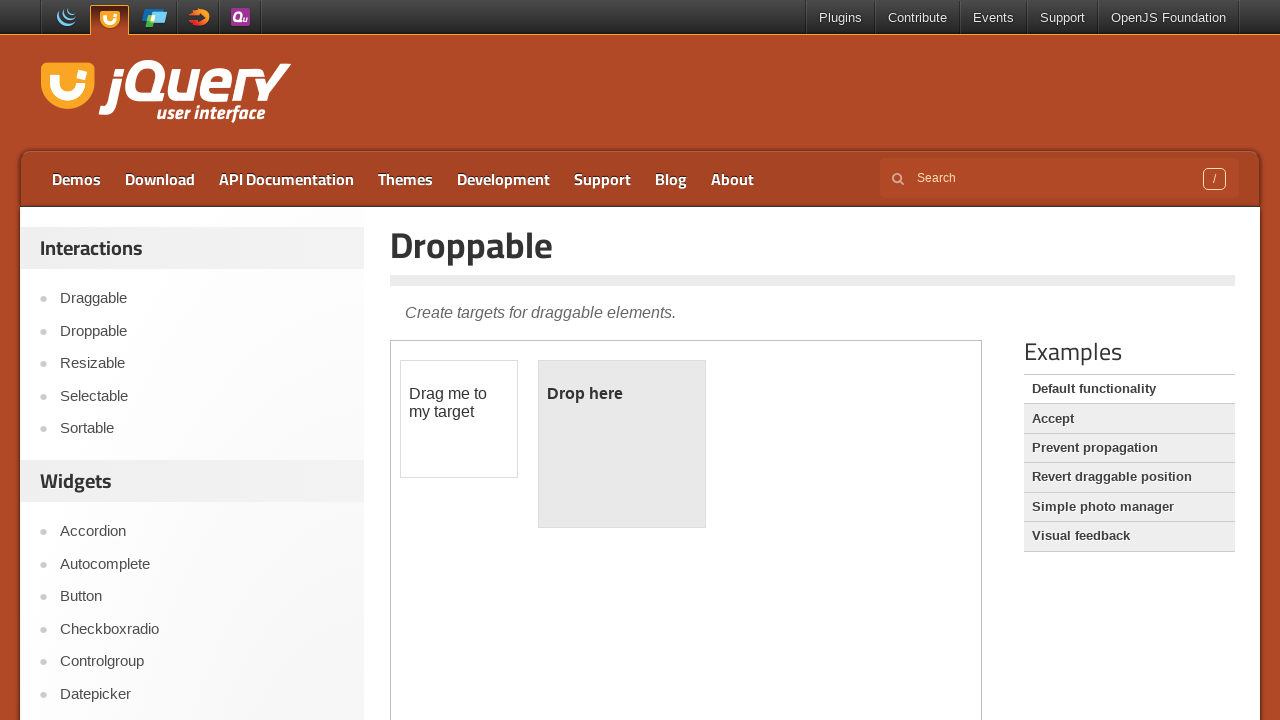

Located the iframe element
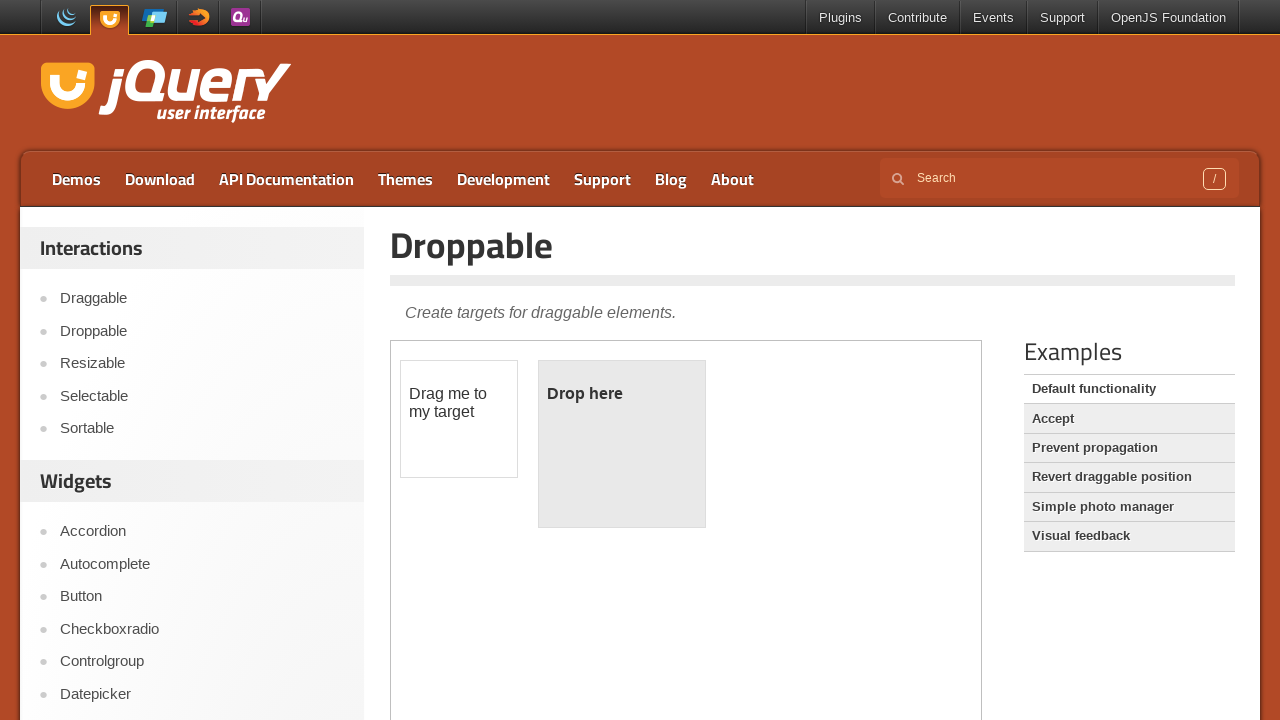

Located the draggable element within iframe
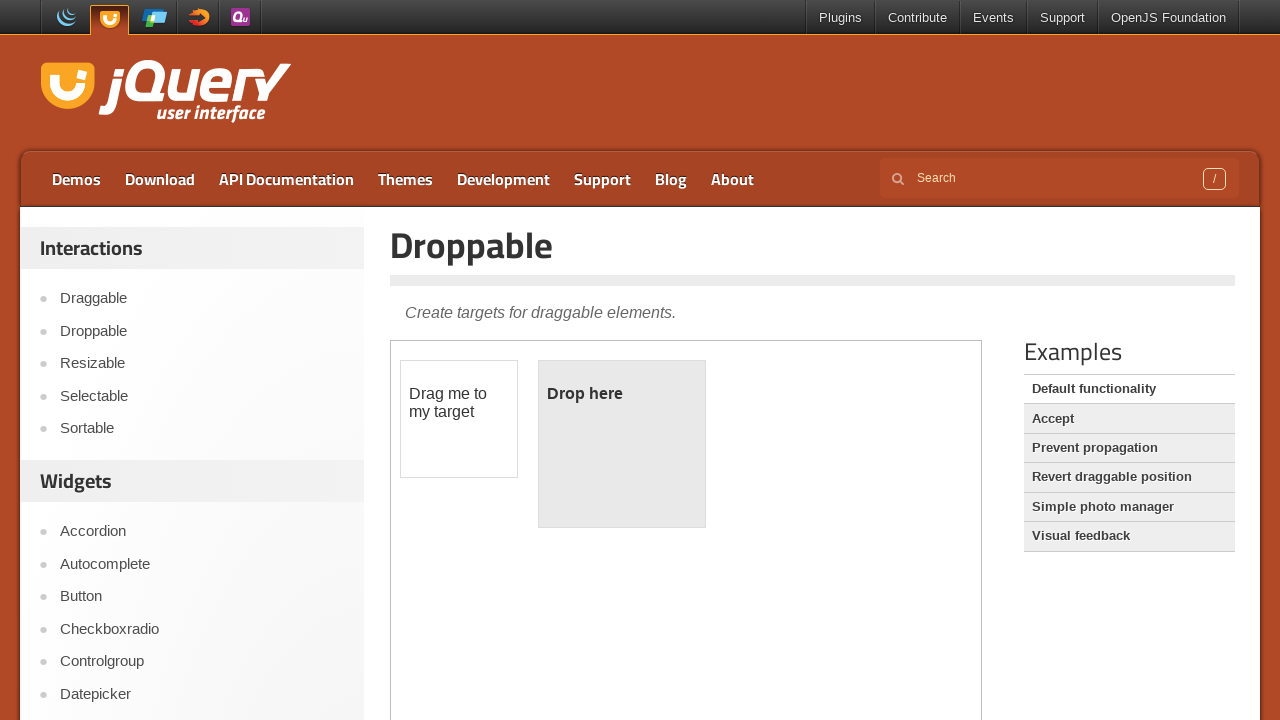

Located the droppable target element within iframe
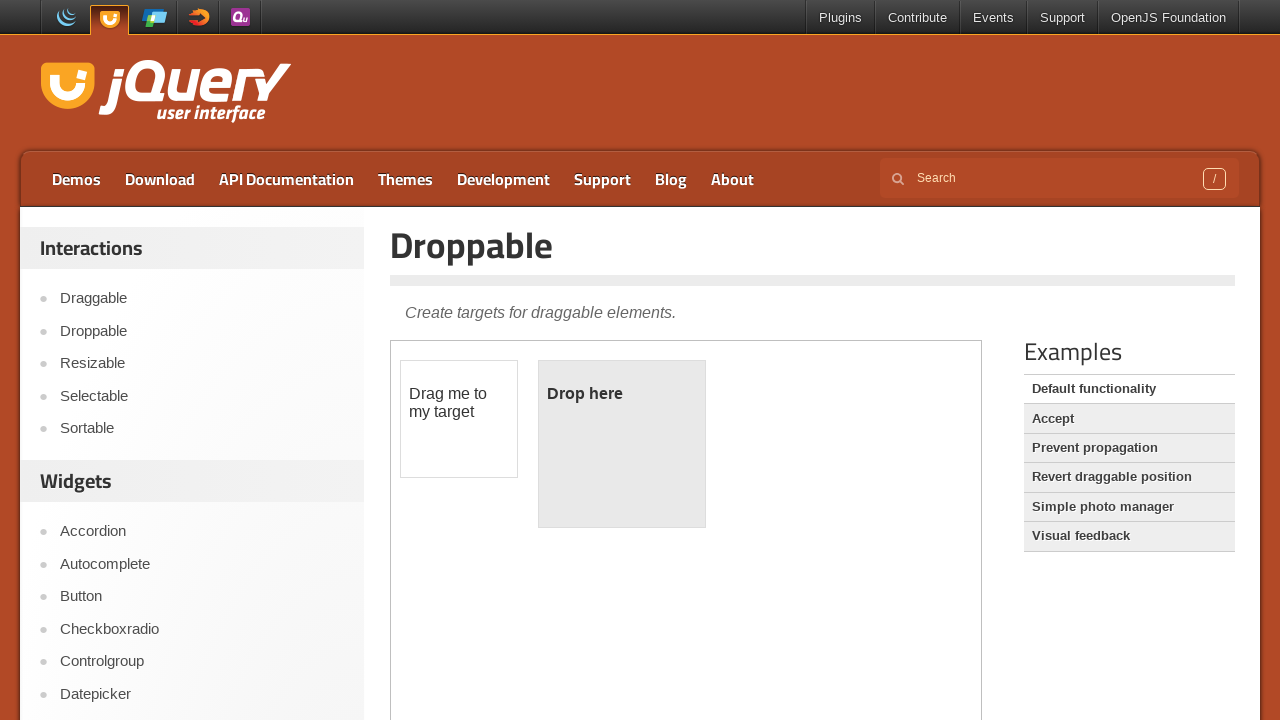

Dragged element to drop target successfully at (622, 444)
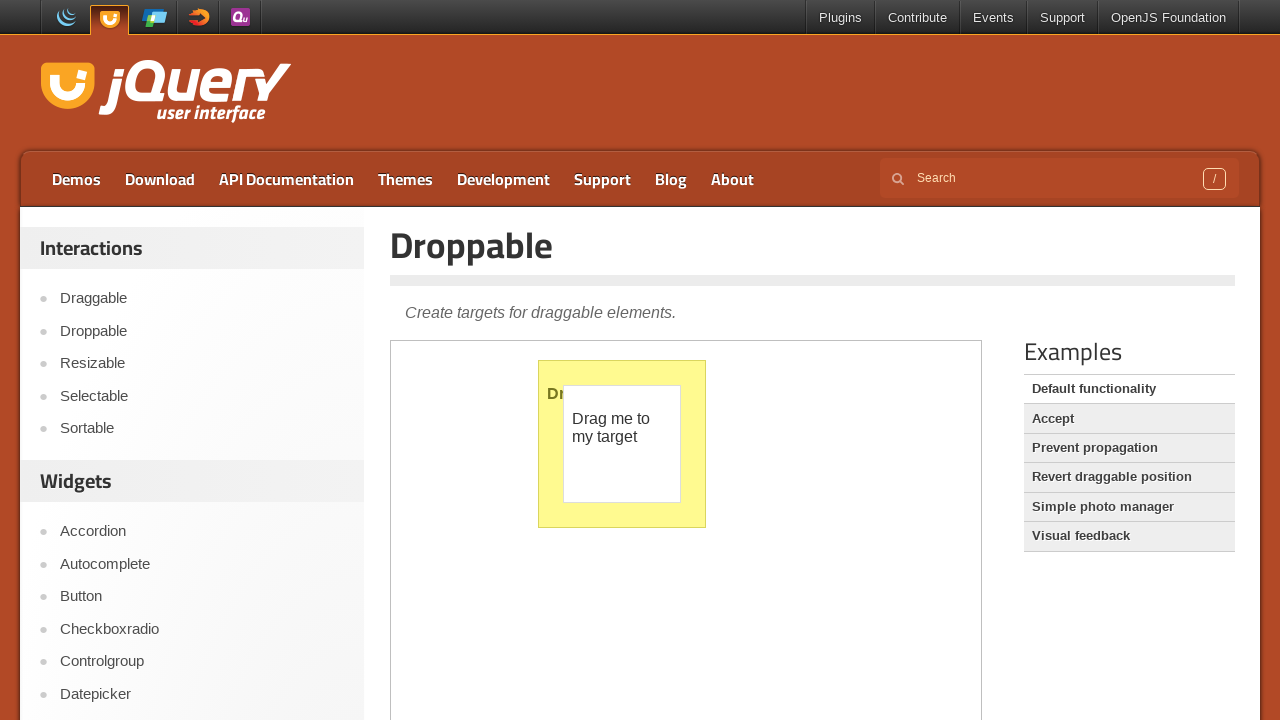

Clicked Button link to navigate to Button demo page at (202, 597) on a:text('Button')
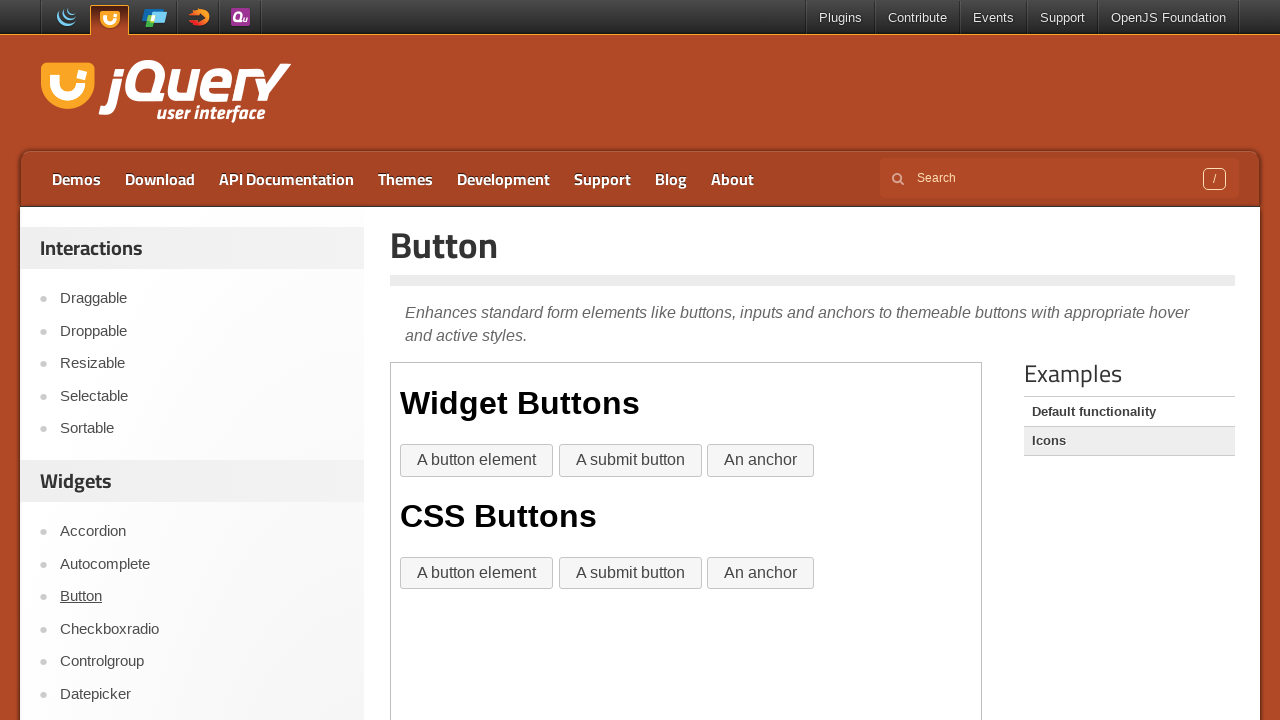

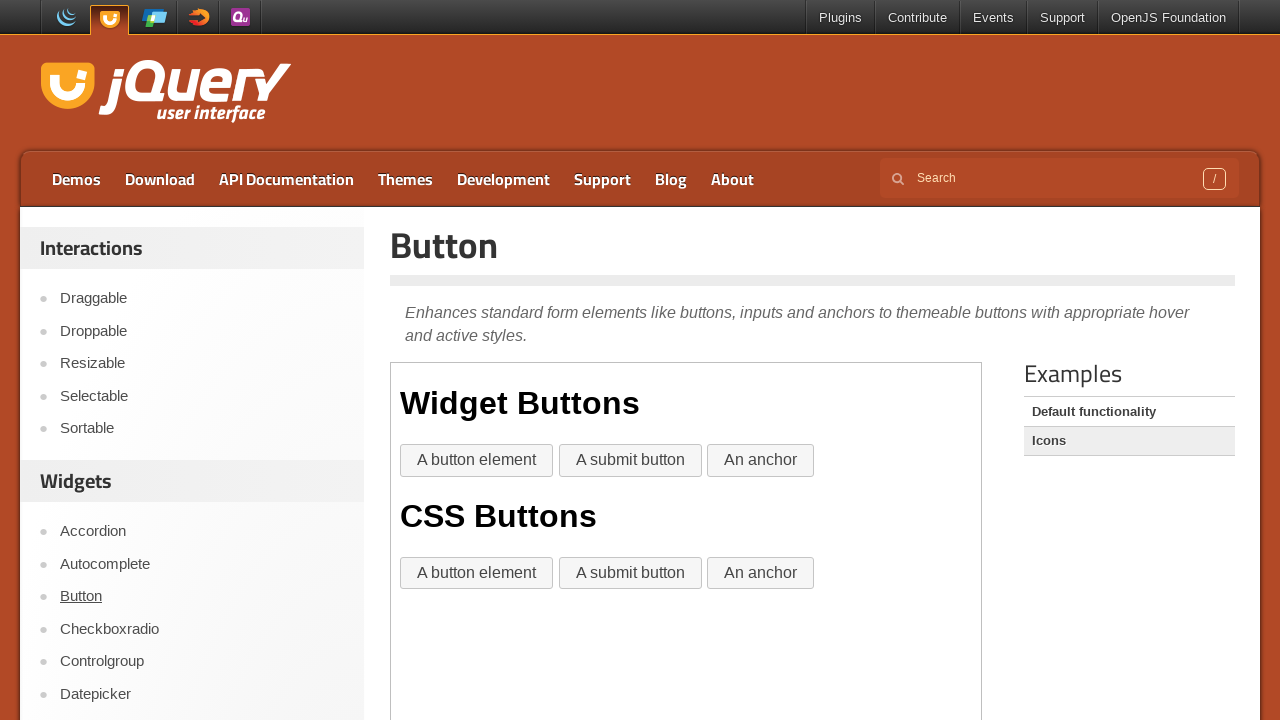